Tests the Disappearing Elements page by clicking on the link and verifying that all menu options are present, refreshing the page if needed until all 5 elements appear.

Starting URL: http://the-internet.herokuapp.com/

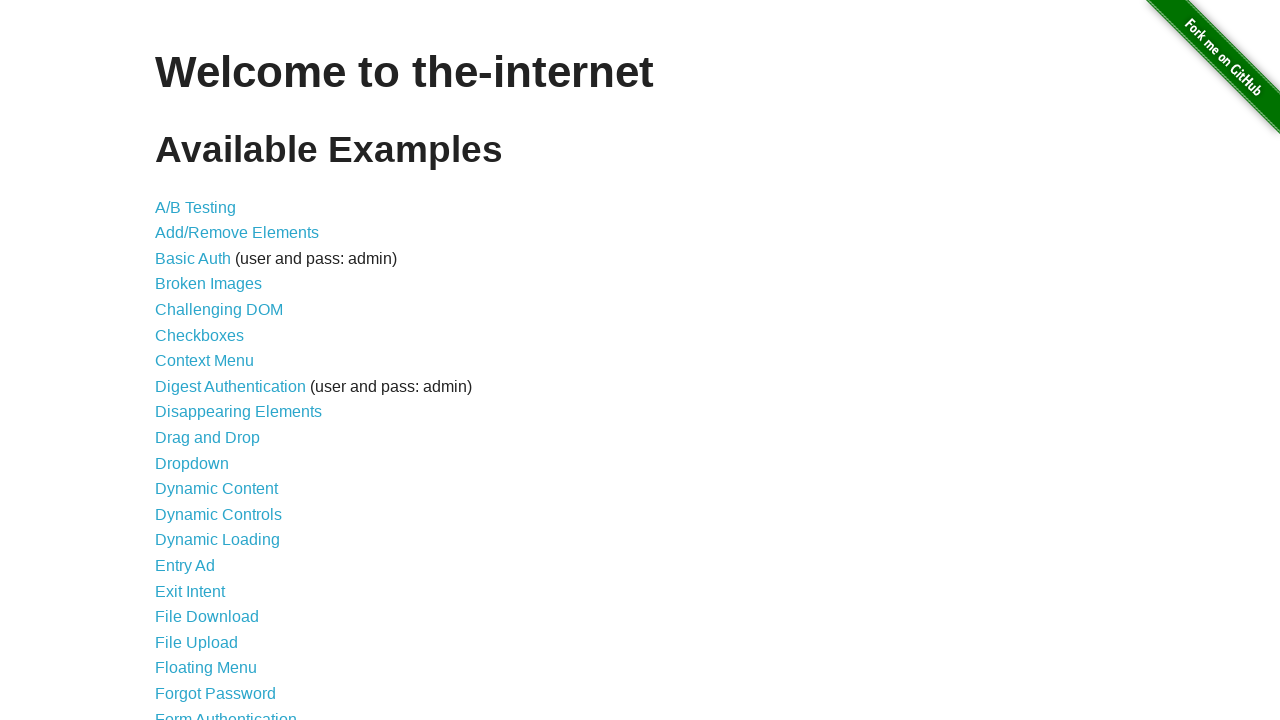

Clicked on Disappearing Elements link at (238, 412) on text=Disappearing Elements
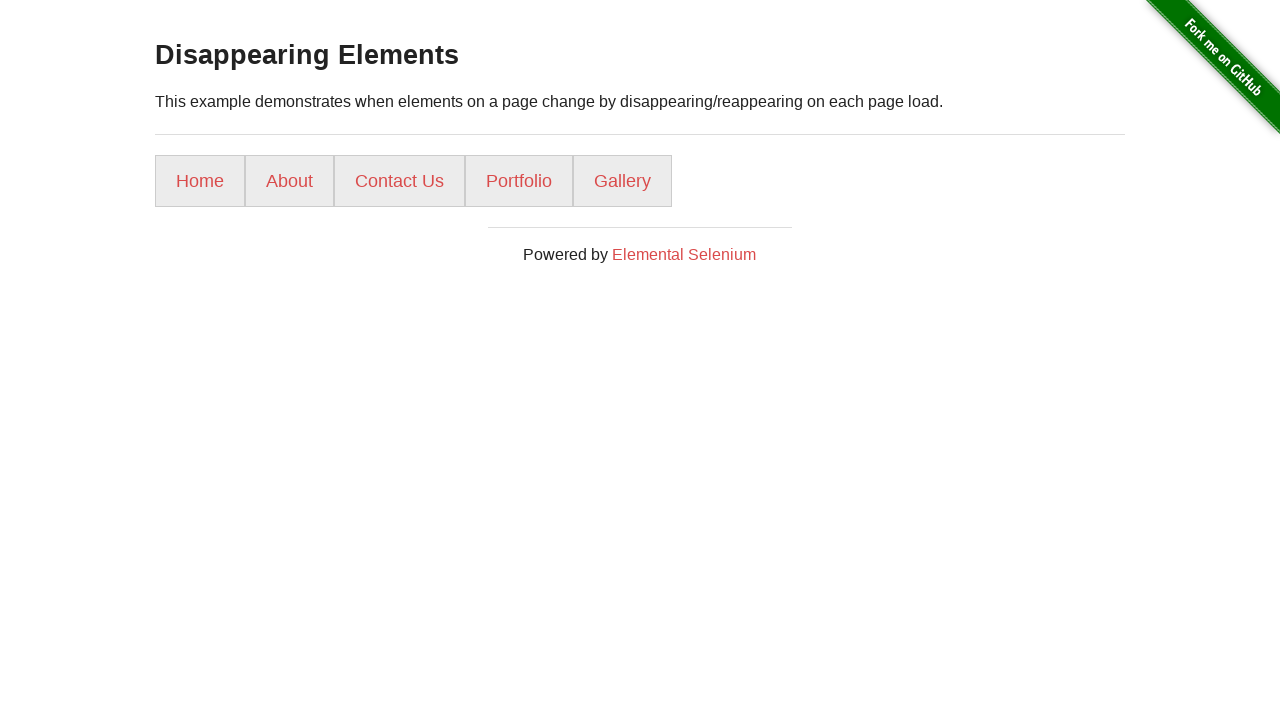

Menu loaded successfully
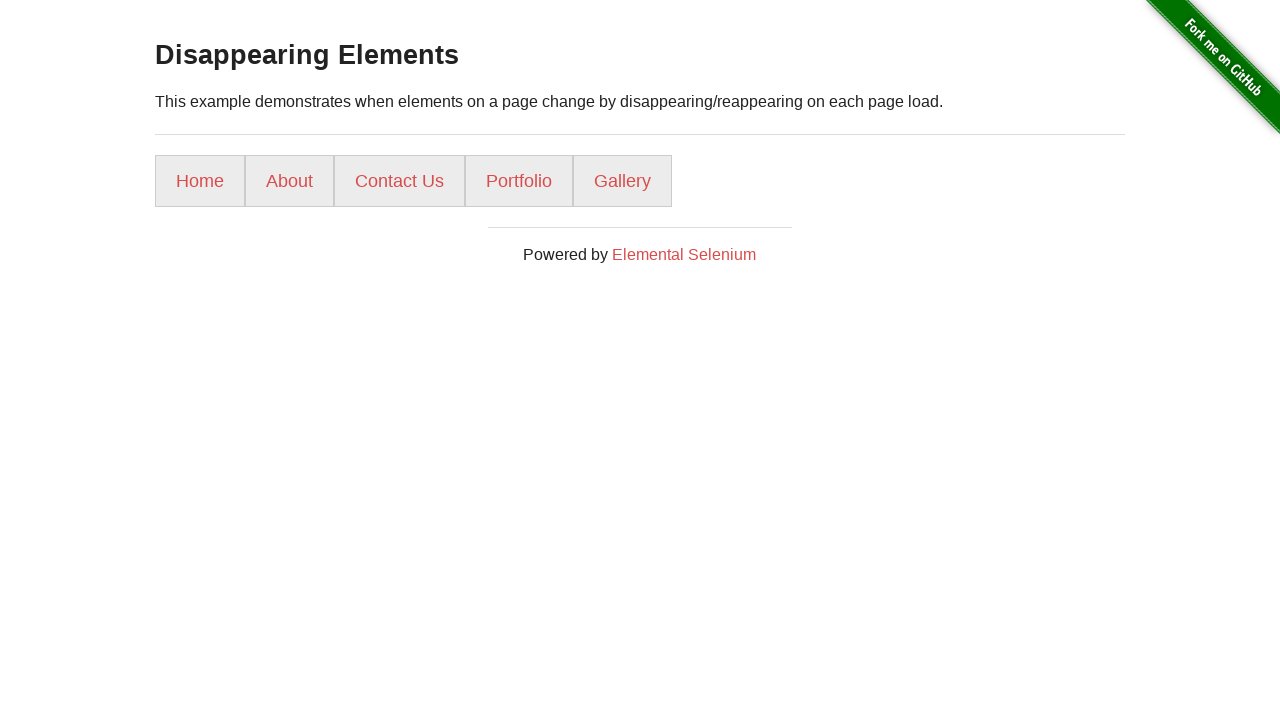

Counted menu options: 5 out of 5 required
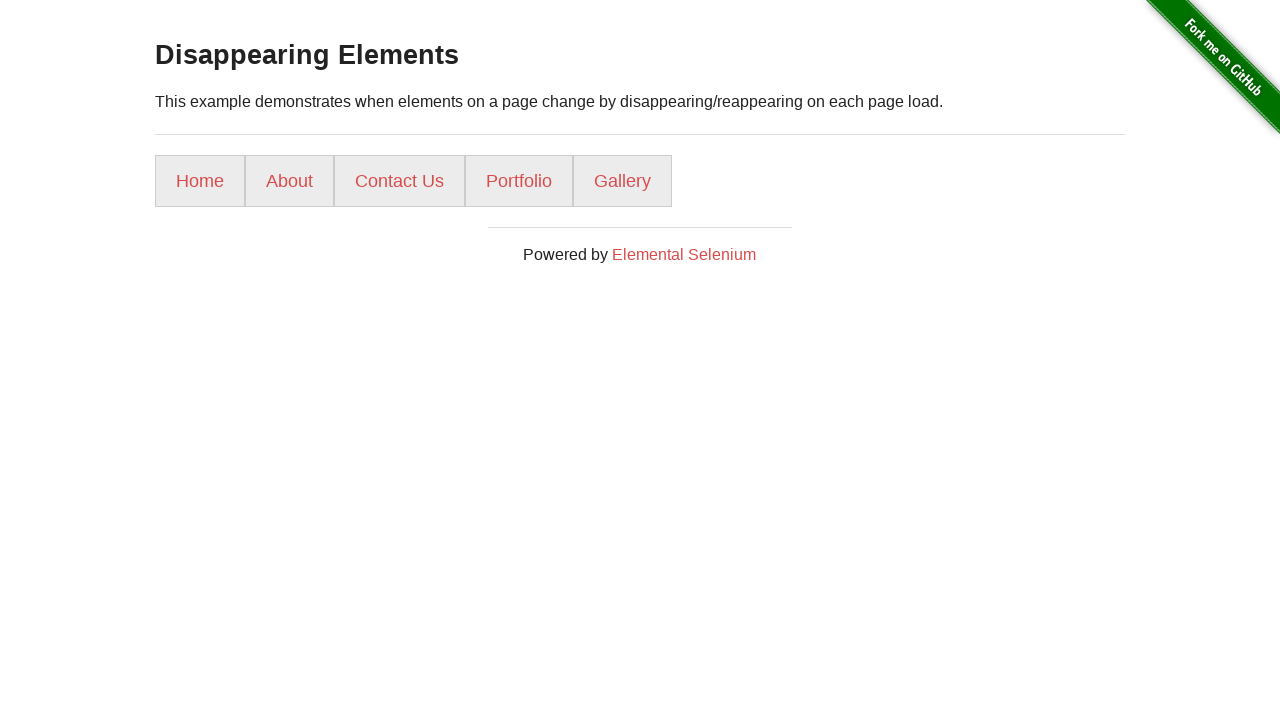

All 5 menu options found
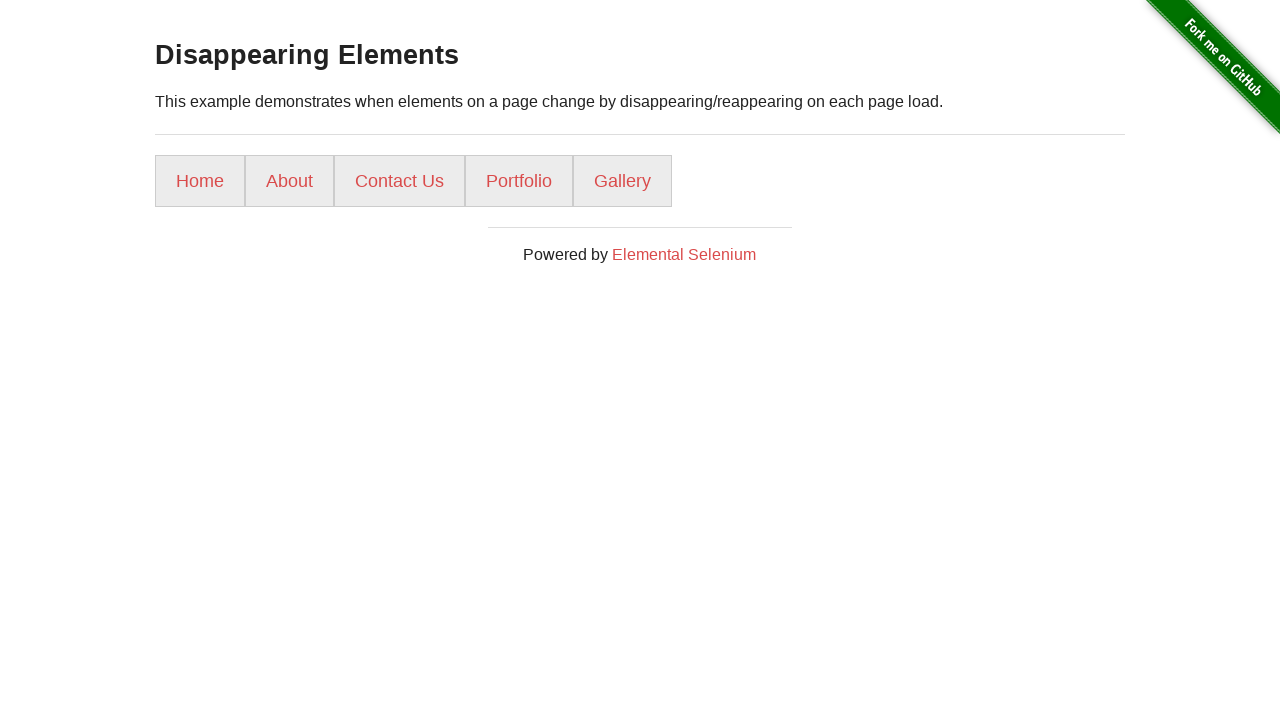

Verified all 5 menu options are present
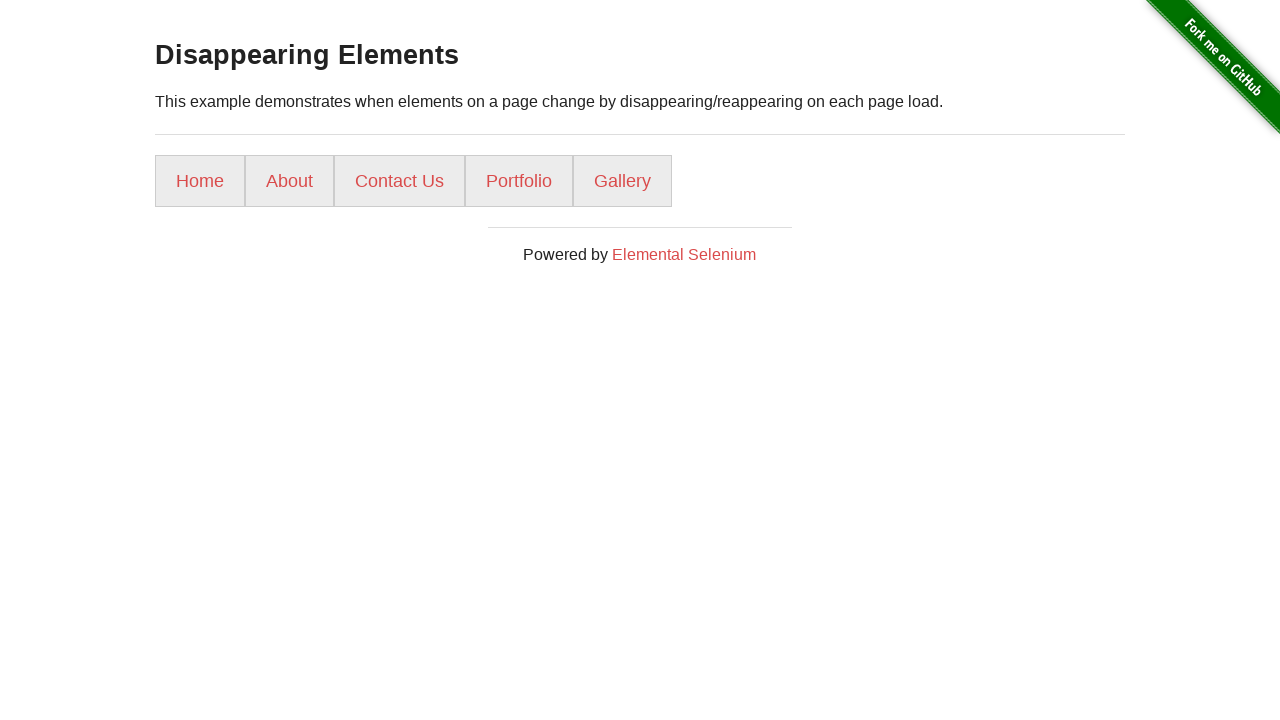

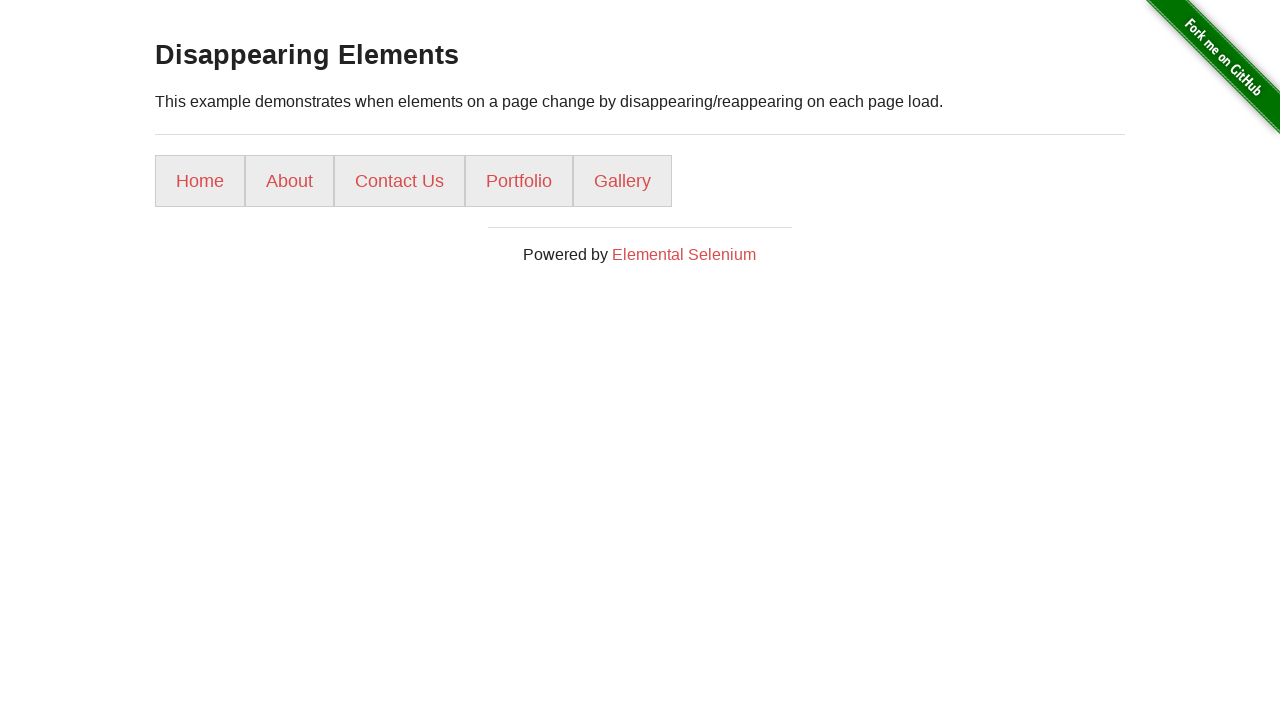